Tests JavaScript confirm dialog dismissal by clicking a button that triggers a confirm dialog, dismissing it (clicking Cancel), and verifying the result message does not contain "successfuly".

Starting URL: https://testcenter.techproeducation.com/index.php?page=javascript-alerts

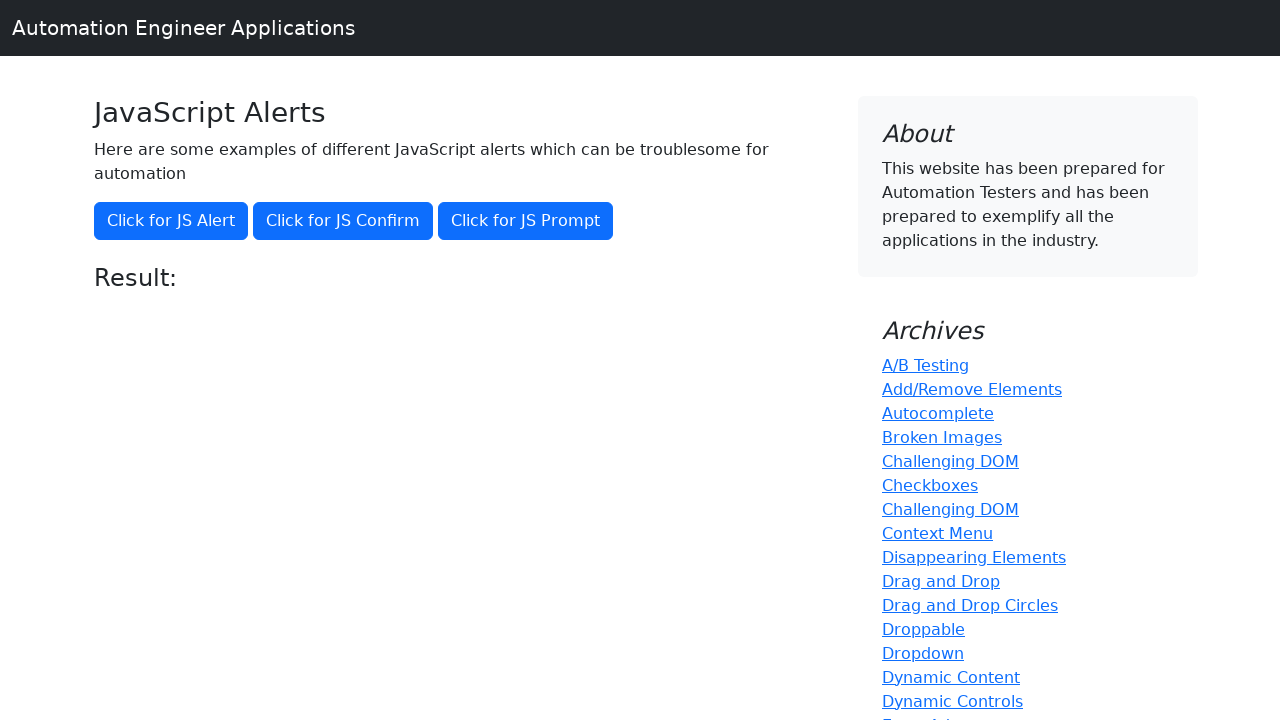

Set up dialog handler to dismiss confirm dialog
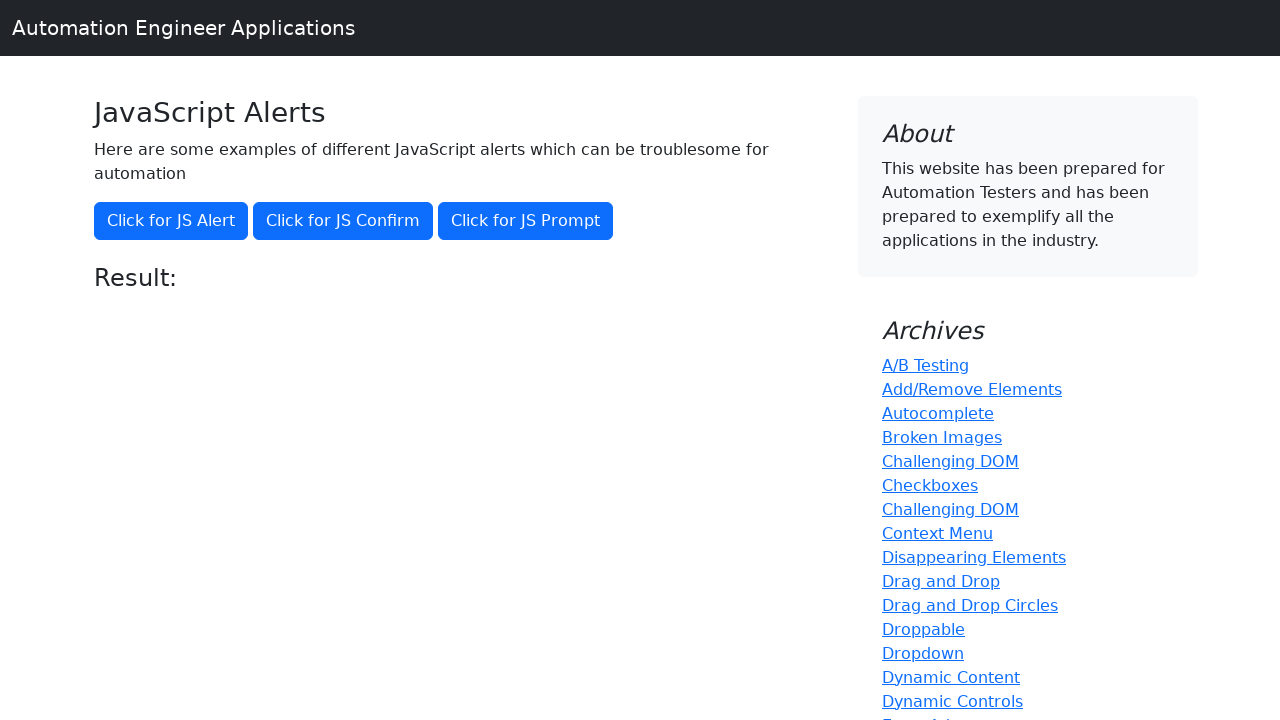

Clicked button to trigger JavaScript confirm dialog at (343, 221) on button[onclick='jsConfirm()']
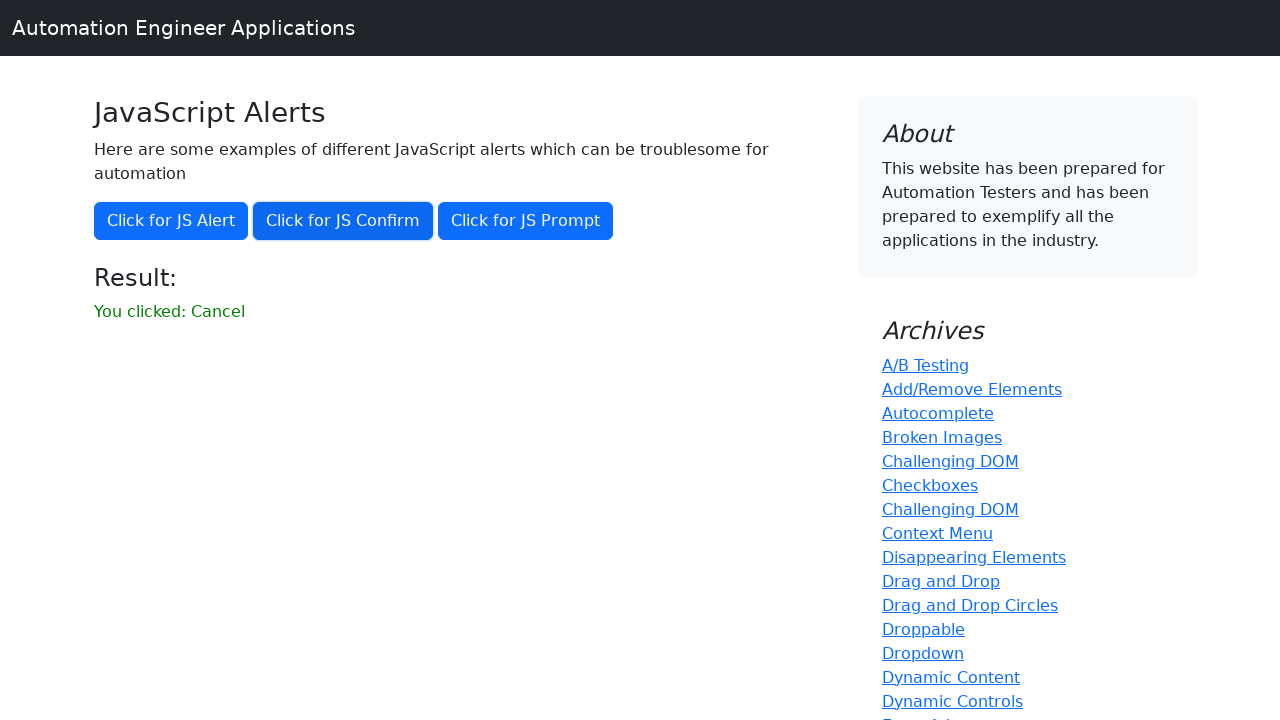

Waited for result message to appear
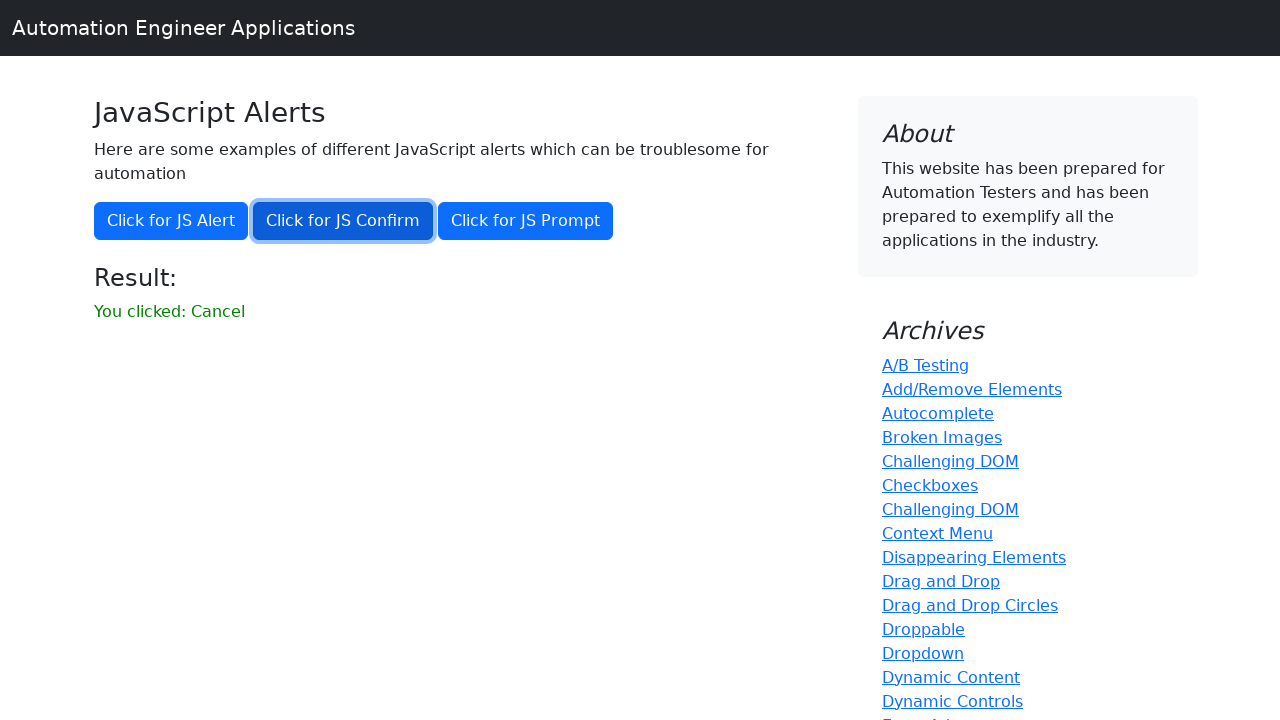

Retrieved result text: 'You clicked: Cancel'
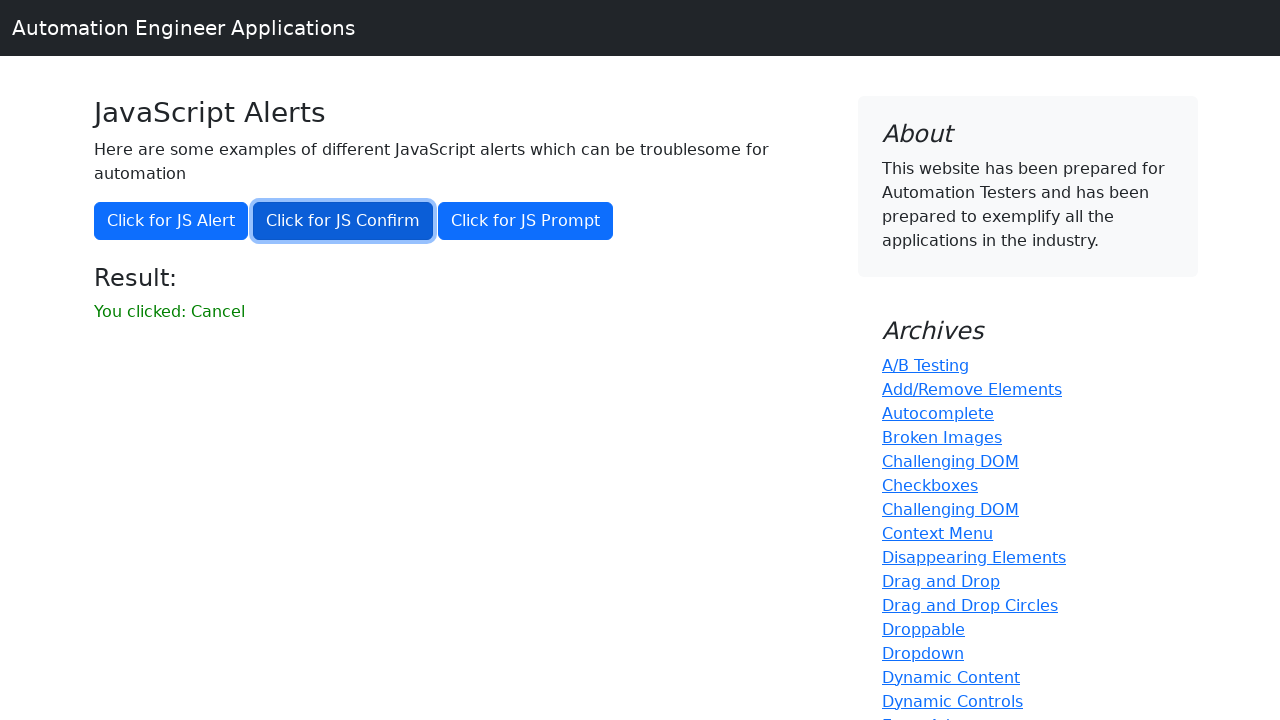

Verified that result text does not contain 'successfuly'
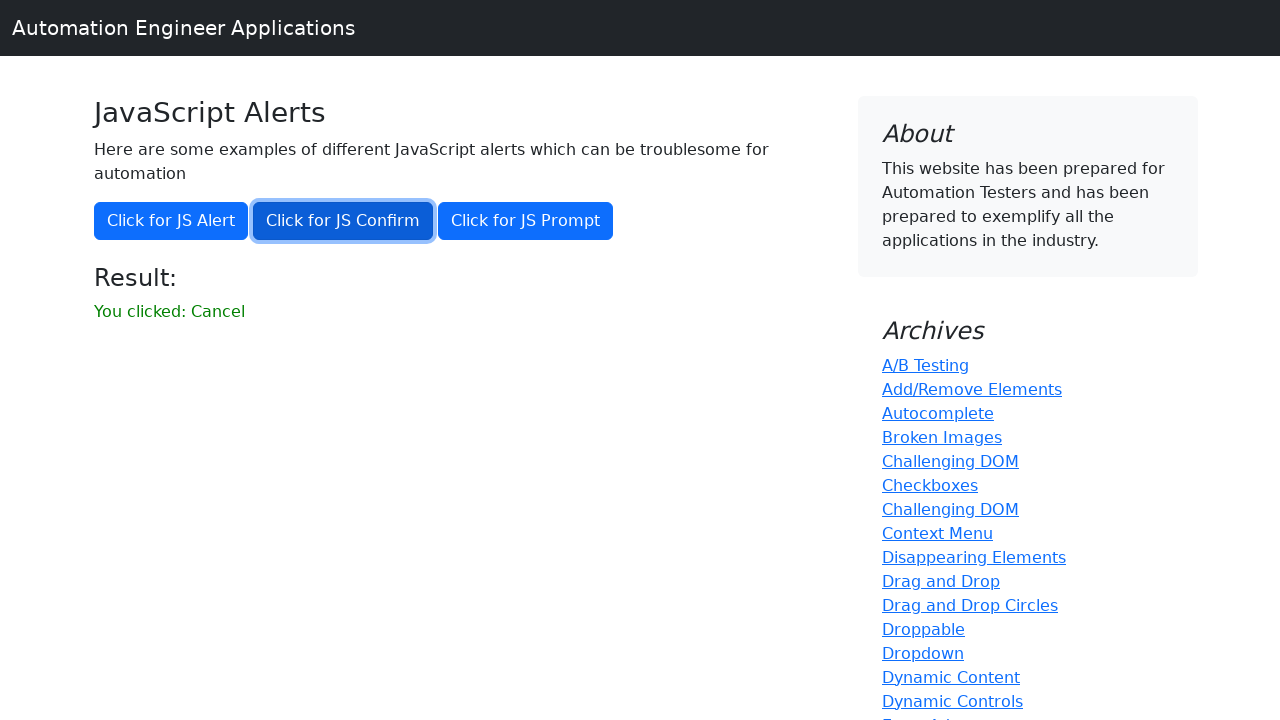

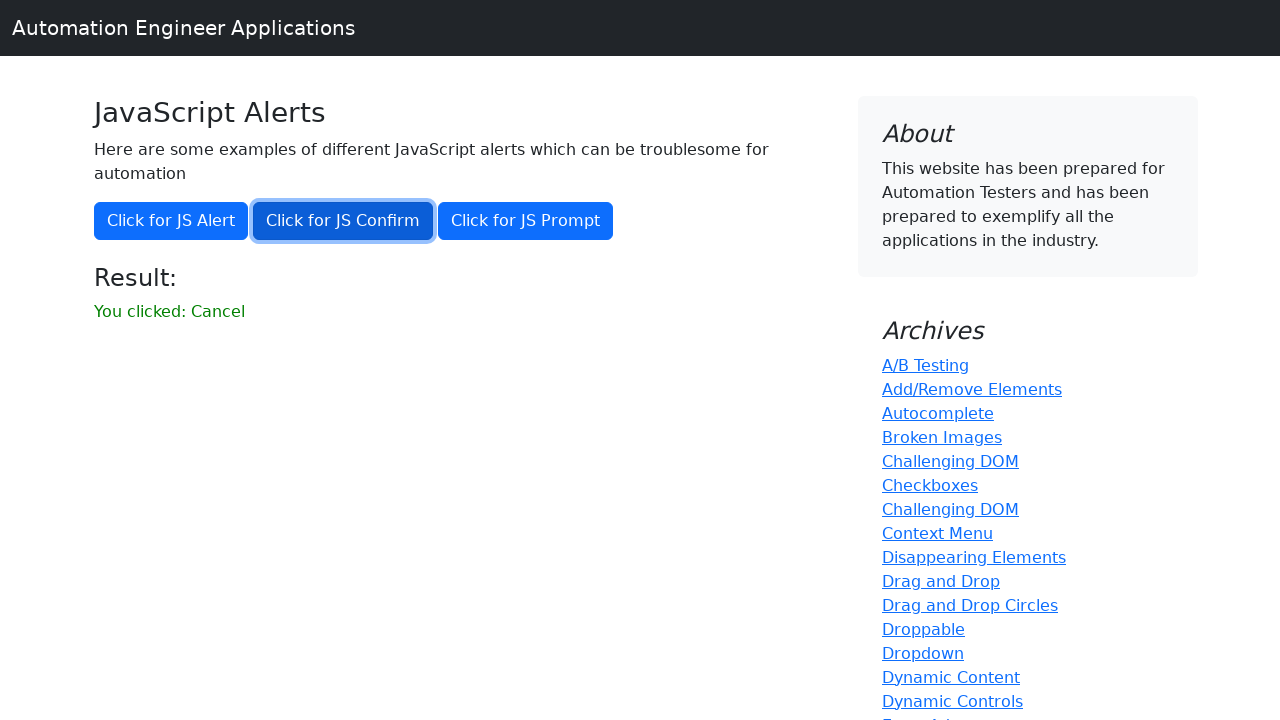